Tests infinite scroll functionality on a car listings page by scrolling down multiple times to load additional content and verifying that car listing elements are present.

Starting URL: https://bama.ir/car/peugeot-pars

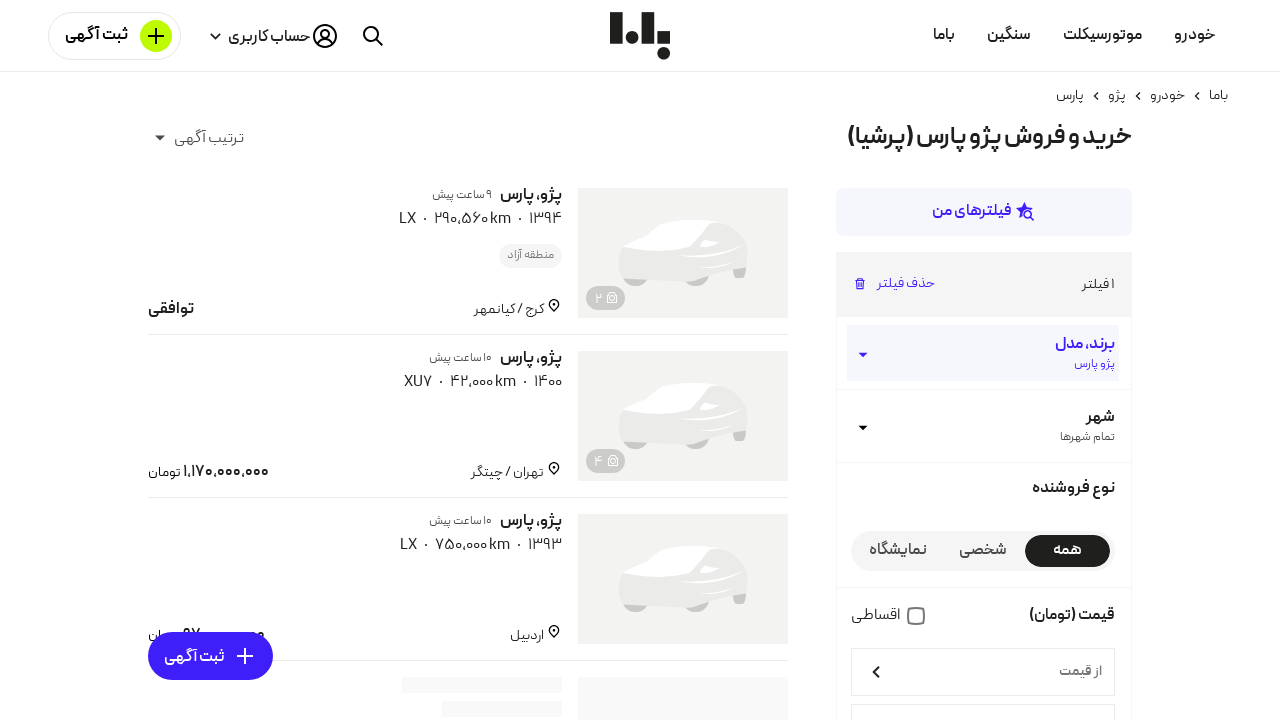

Waited for page to reach network idle state
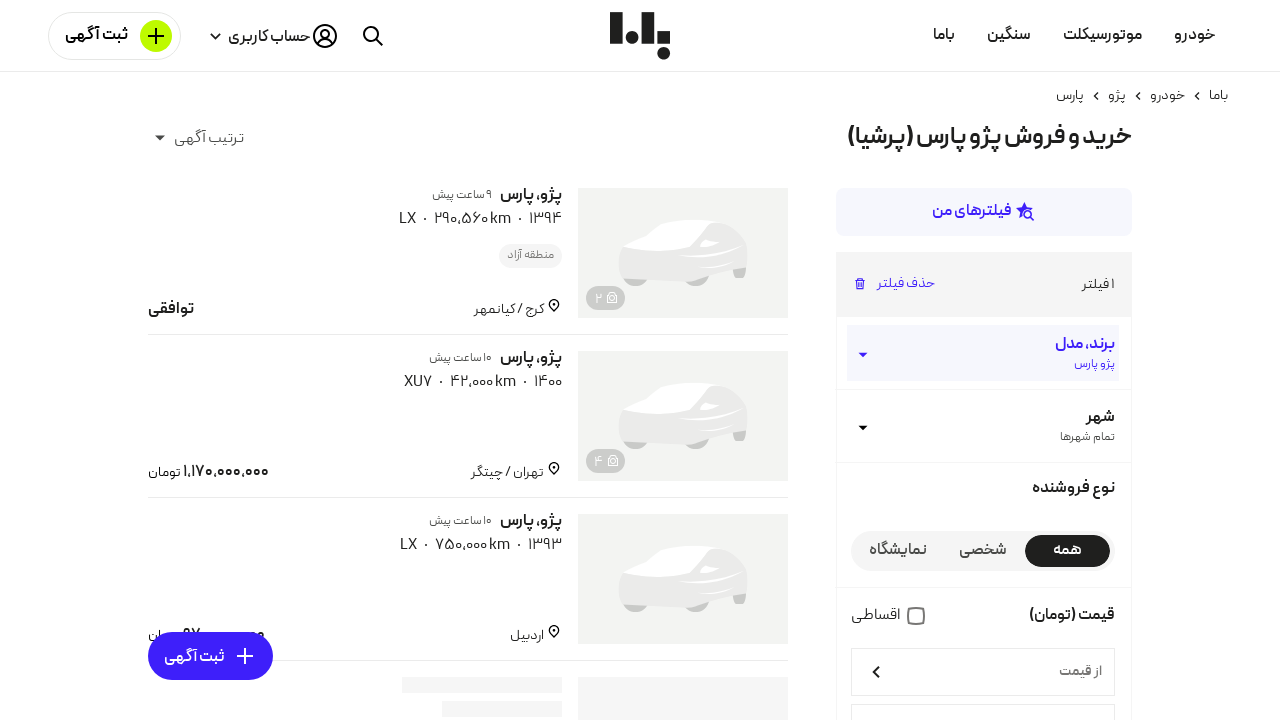

Car listing elements loaded and visible
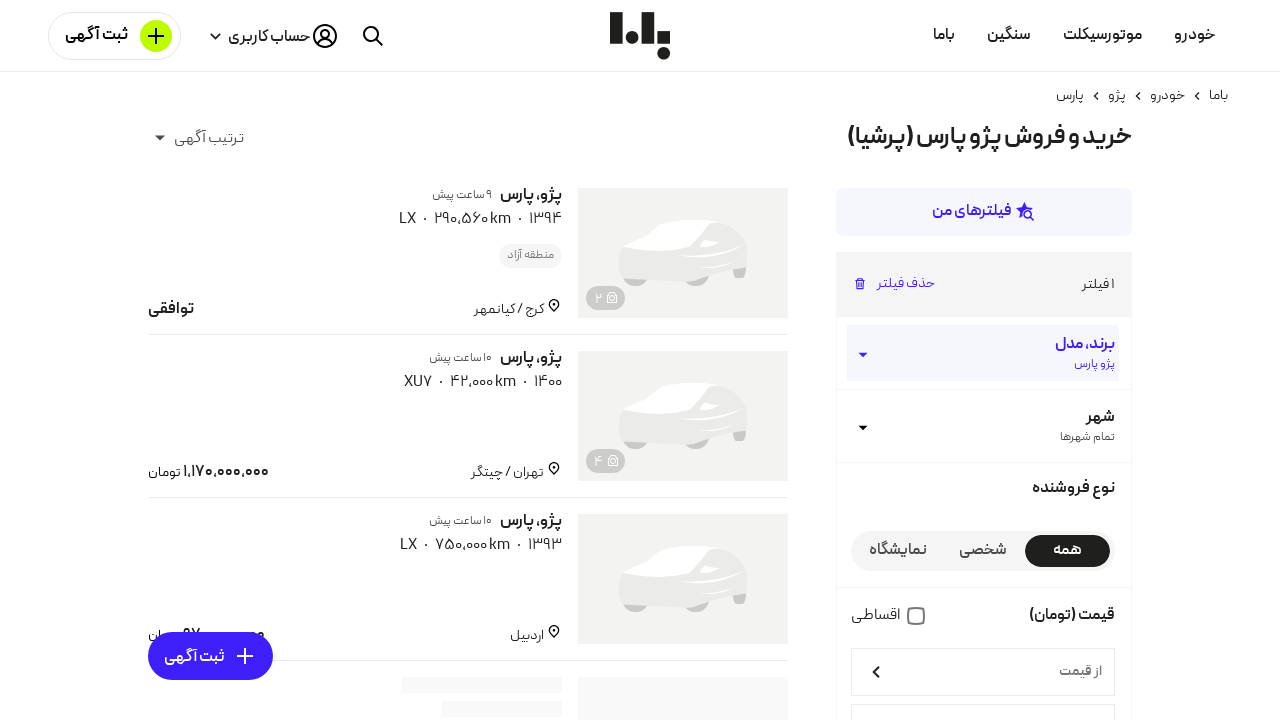

Scrolled to bottom of page (iteration 1/10)
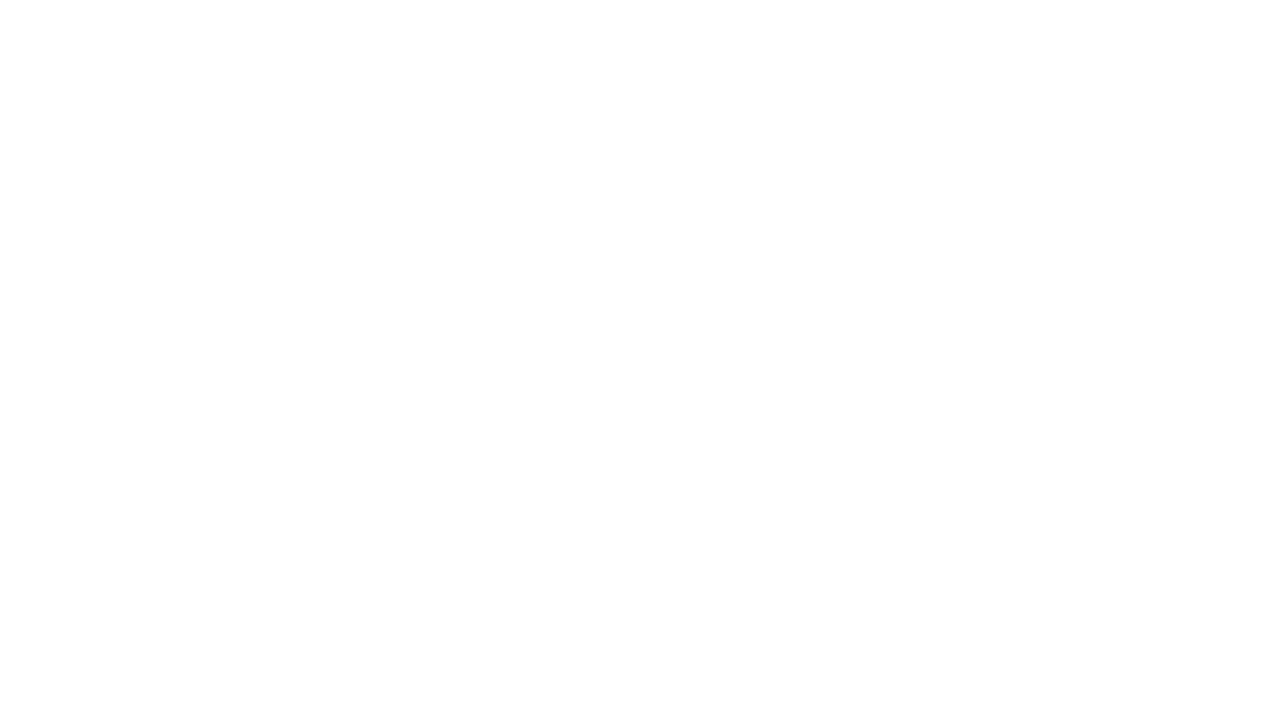

Waited for new content to load after scroll (iteration 1/10)
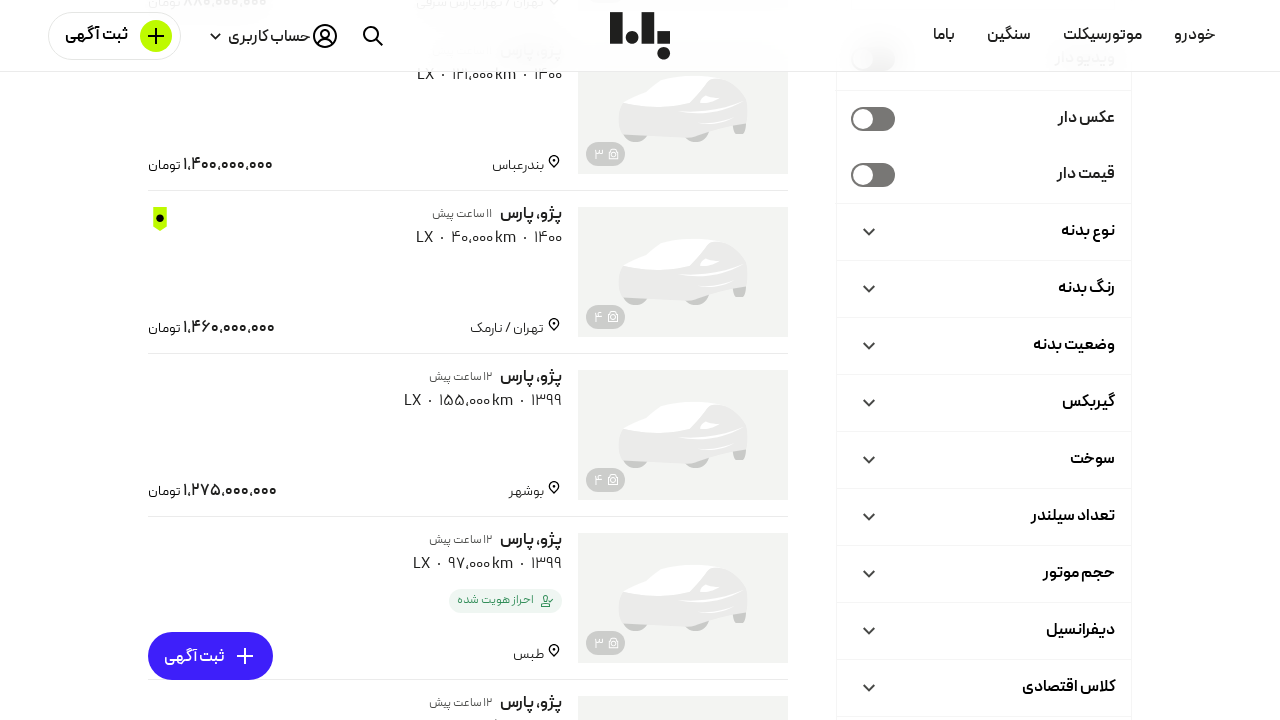

Scrolled to bottom of page (iteration 2/10)
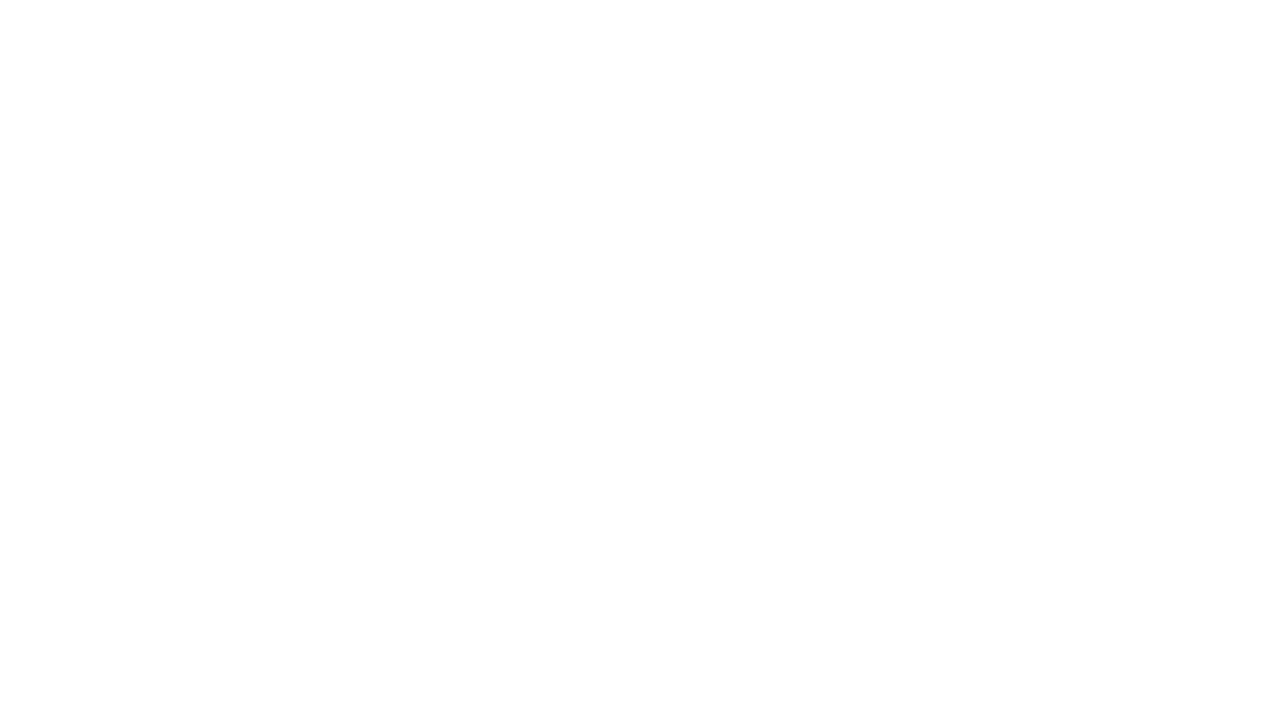

Waited for new content to load after scroll (iteration 2/10)
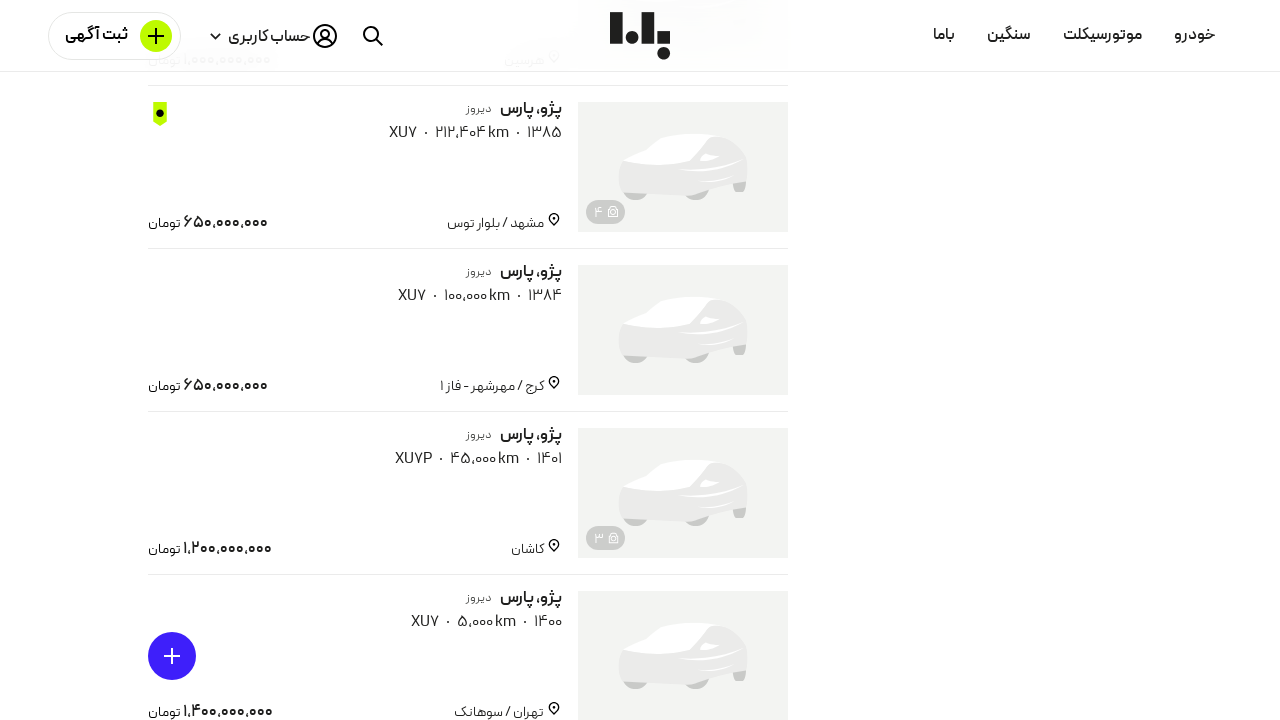

Scrolled to bottom of page (iteration 3/10)
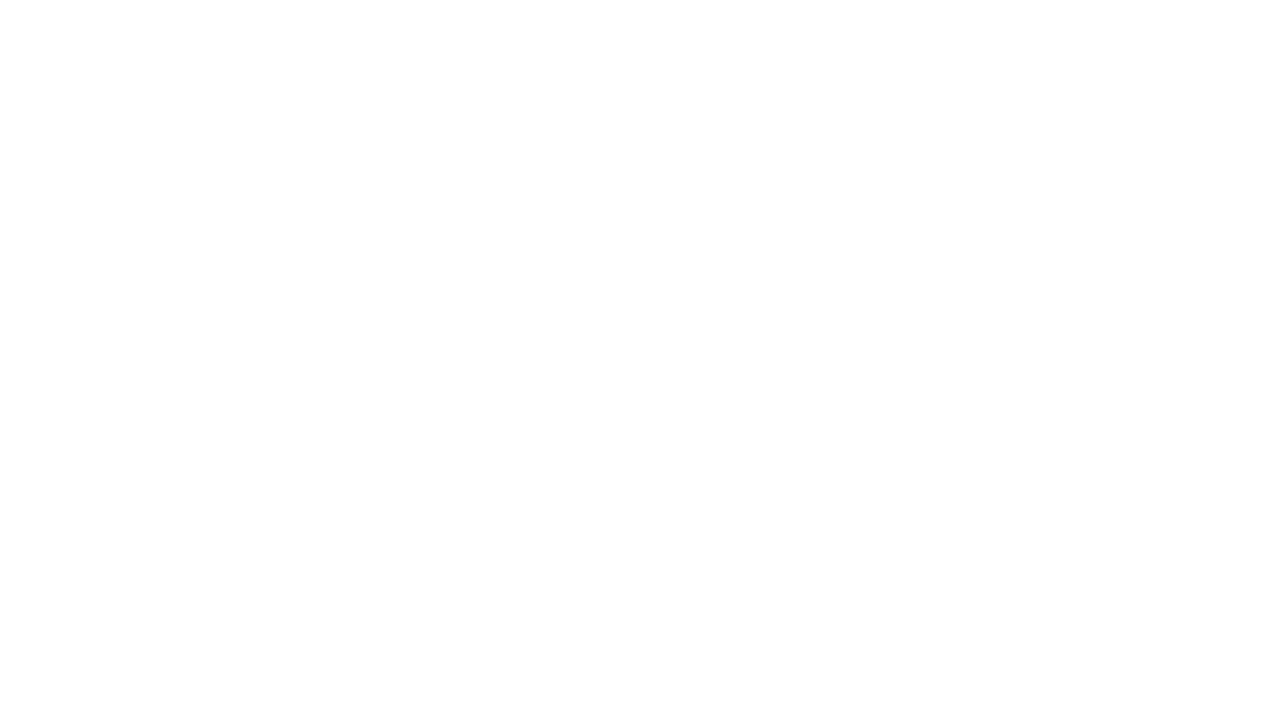

Waited for new content to load after scroll (iteration 3/10)
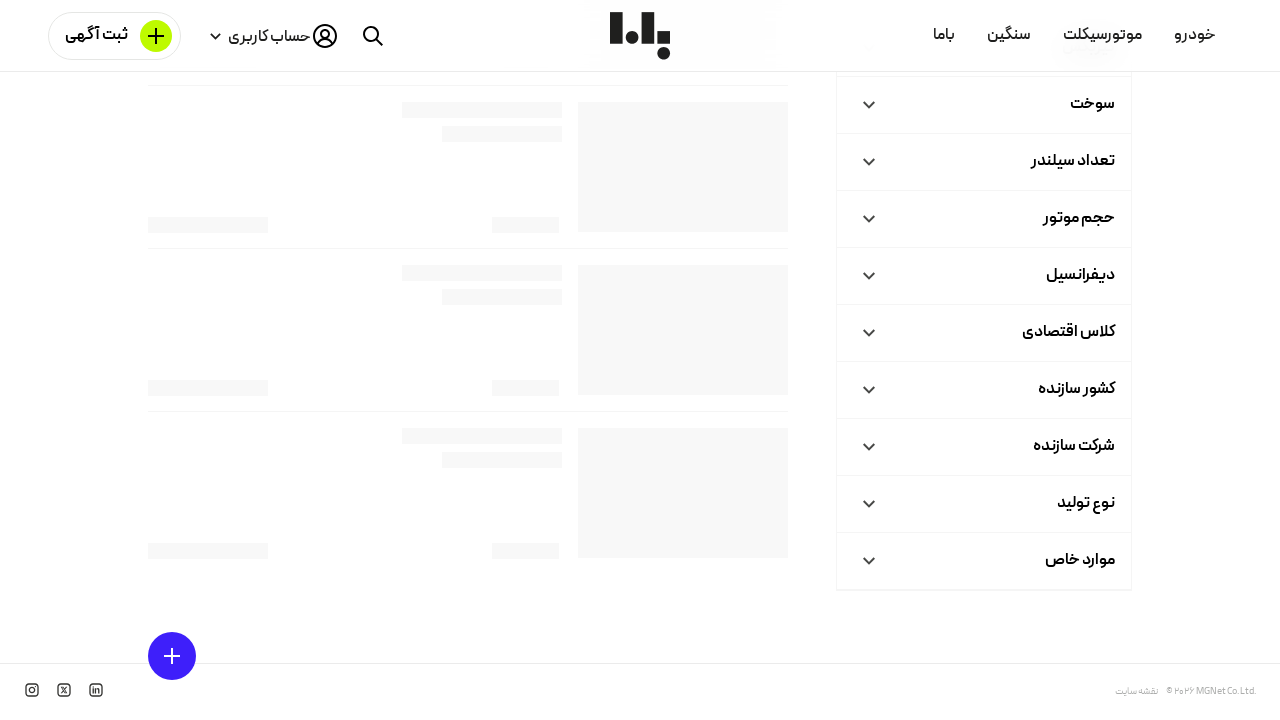

Scrolled to bottom of page (iteration 4/10)
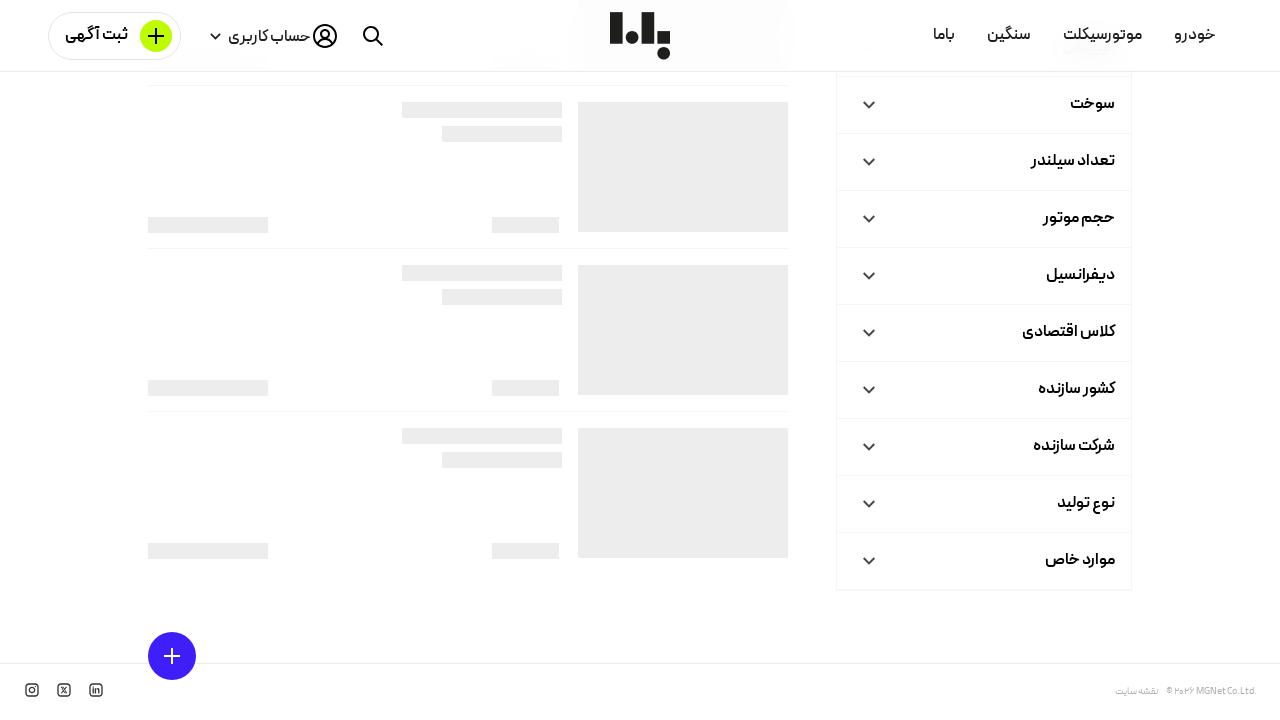

Waited for new content to load after scroll (iteration 4/10)
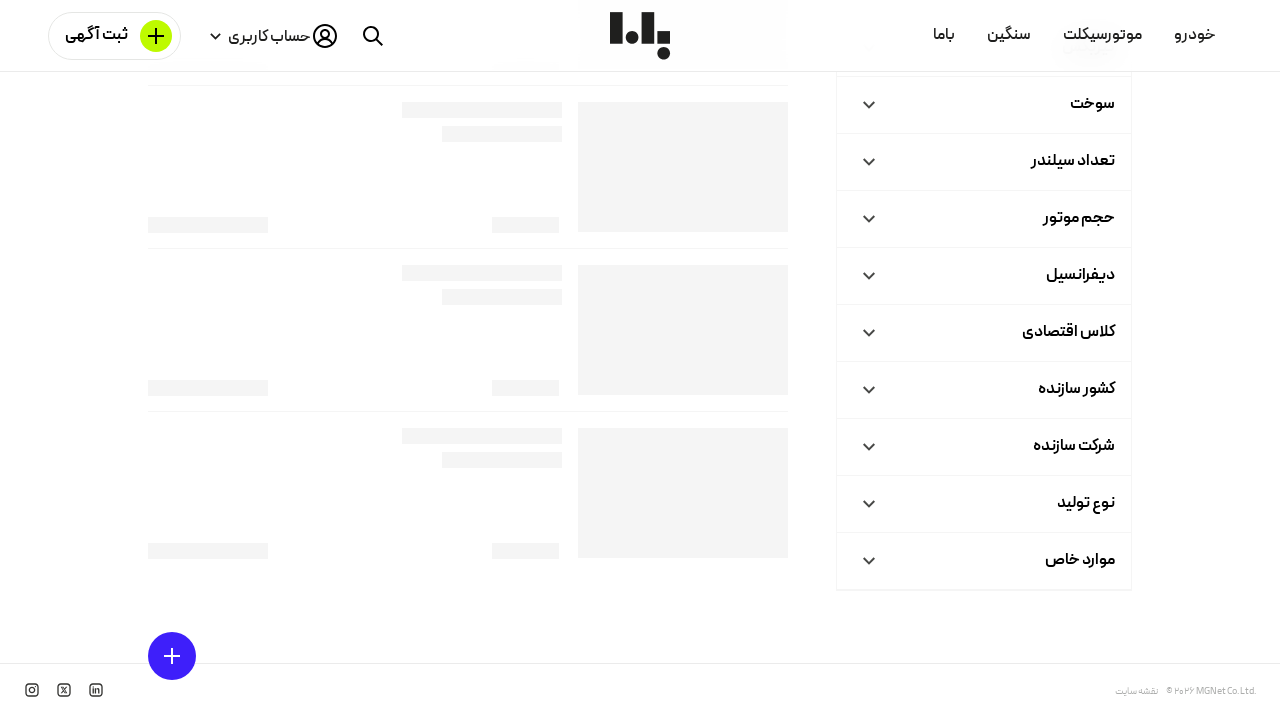

Scrolled to bottom of page (iteration 5/10)
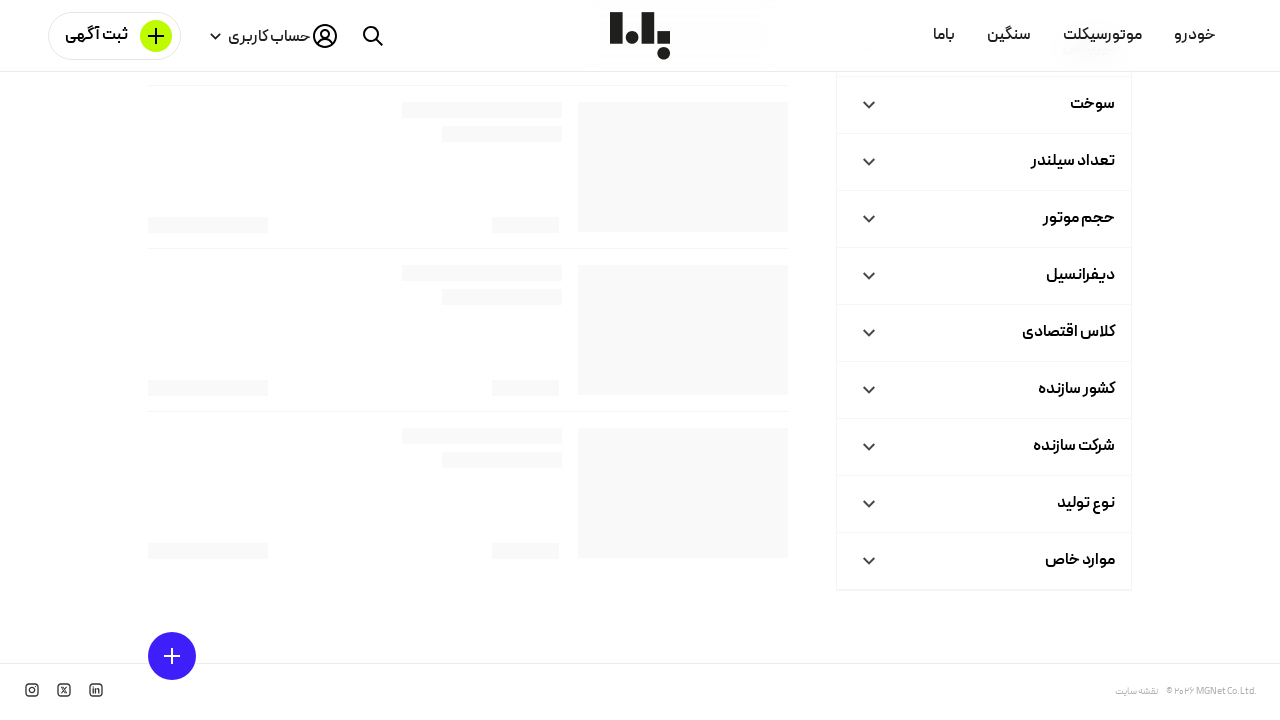

Waited for new content to load after scroll (iteration 5/10)
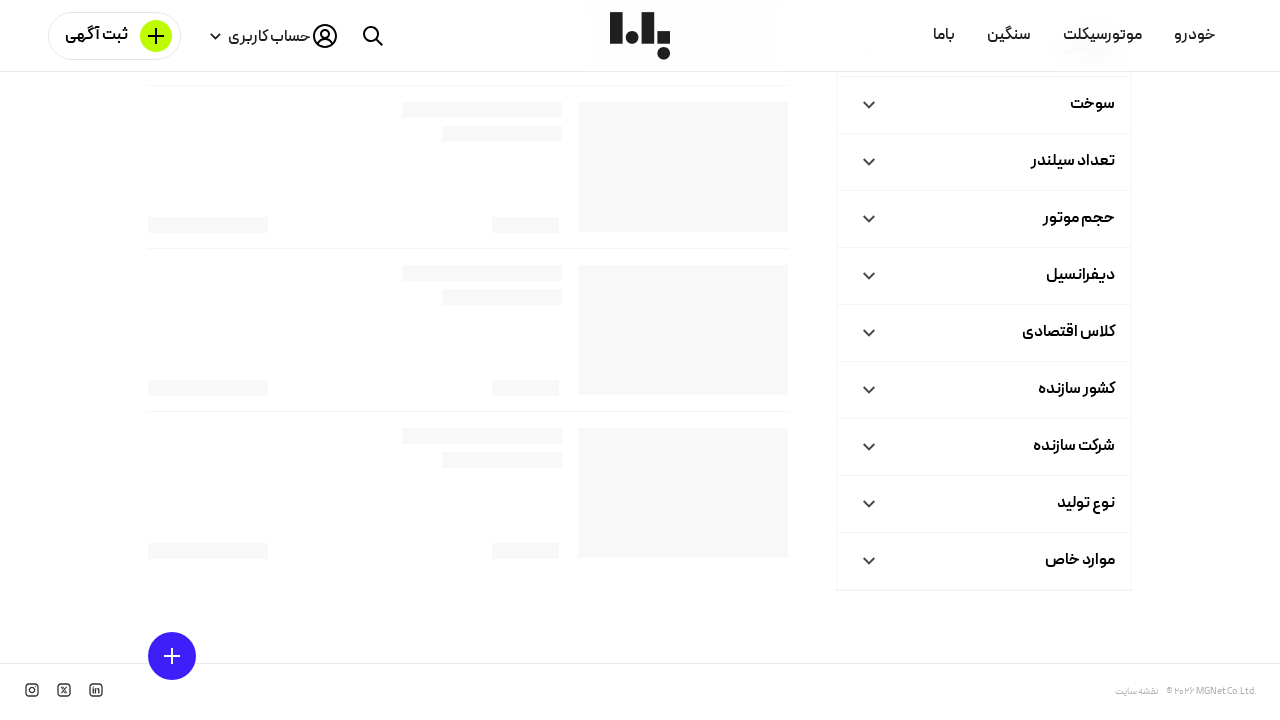

Scrolled to bottom of page (iteration 6/10)
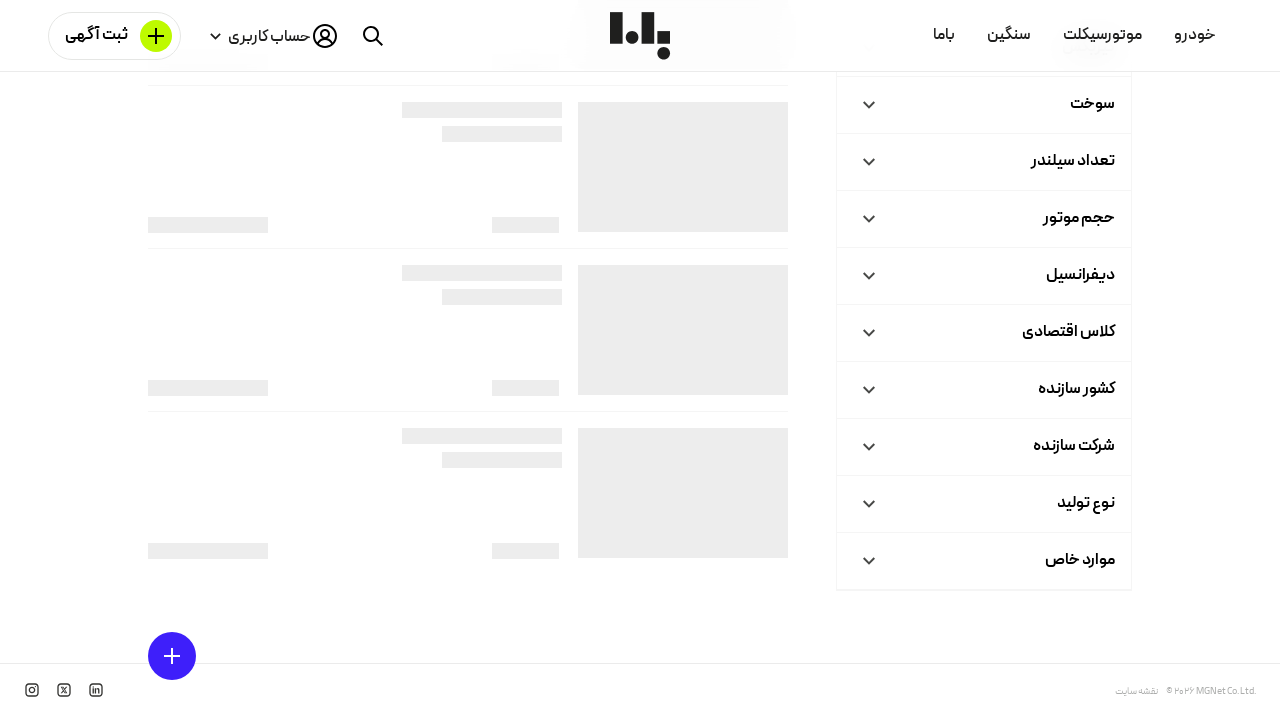

Waited for new content to load after scroll (iteration 6/10)
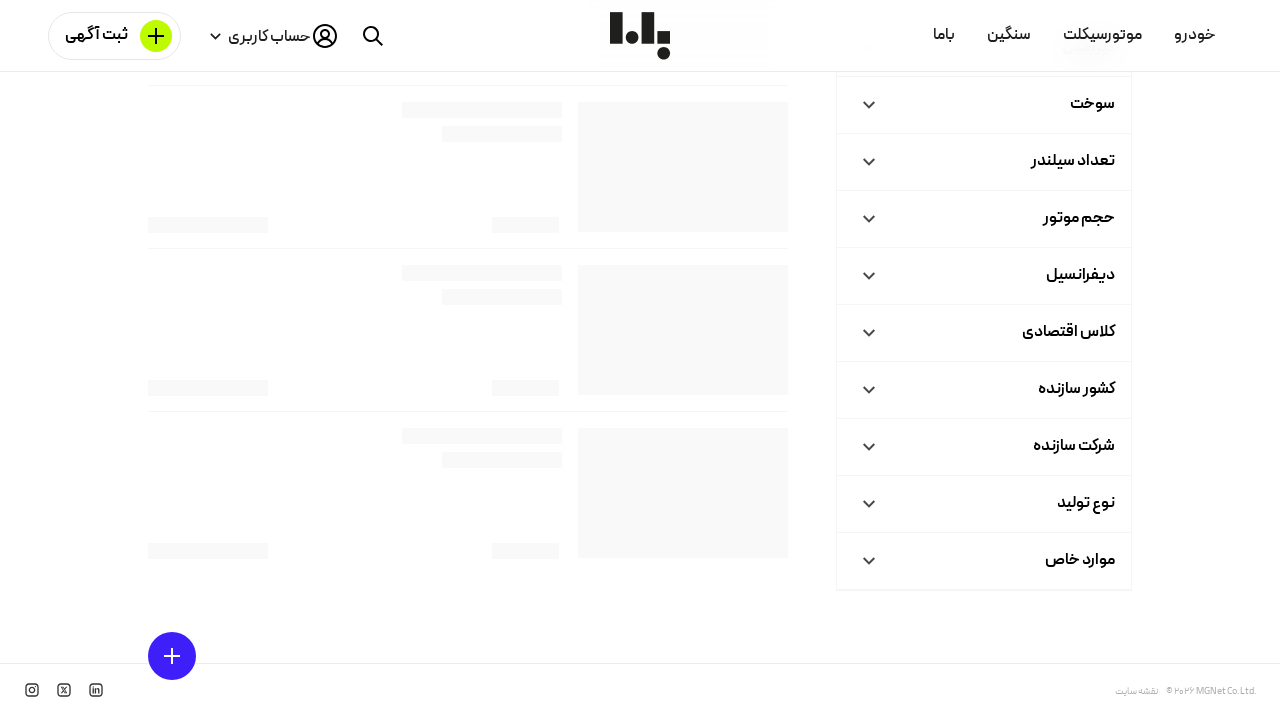

Scrolled to bottom of page (iteration 7/10)
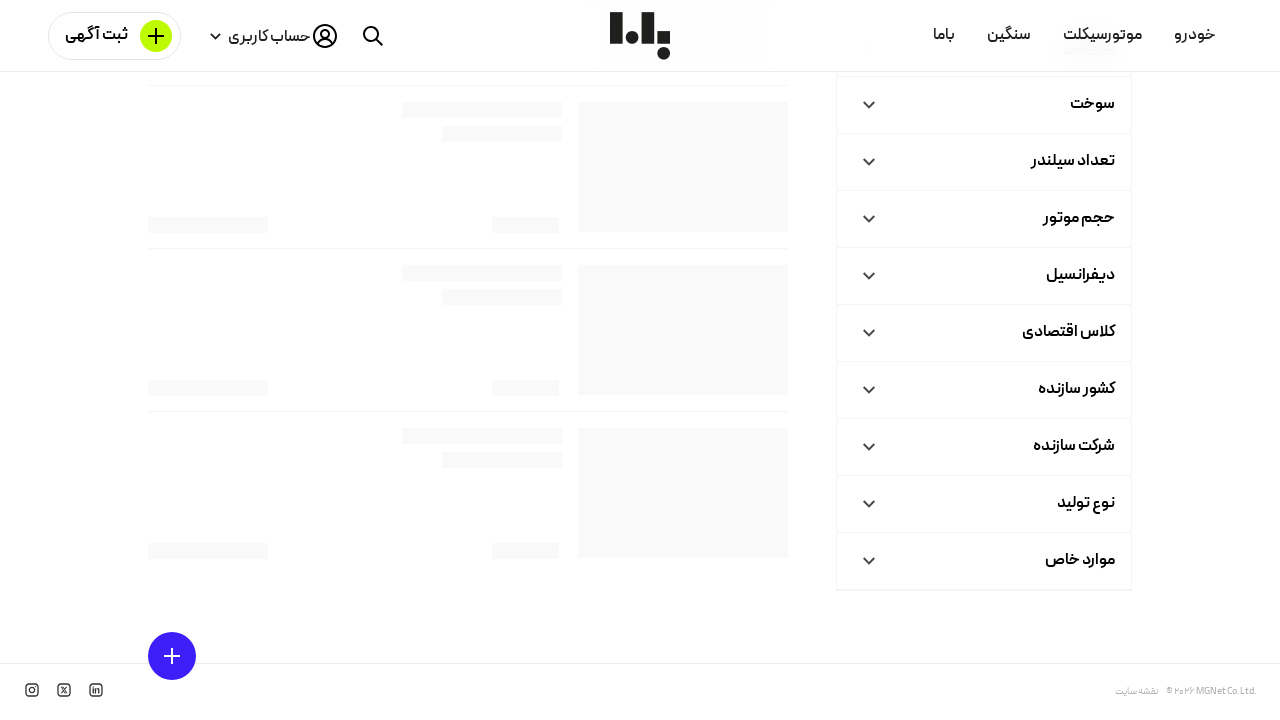

Waited for new content to load after scroll (iteration 7/10)
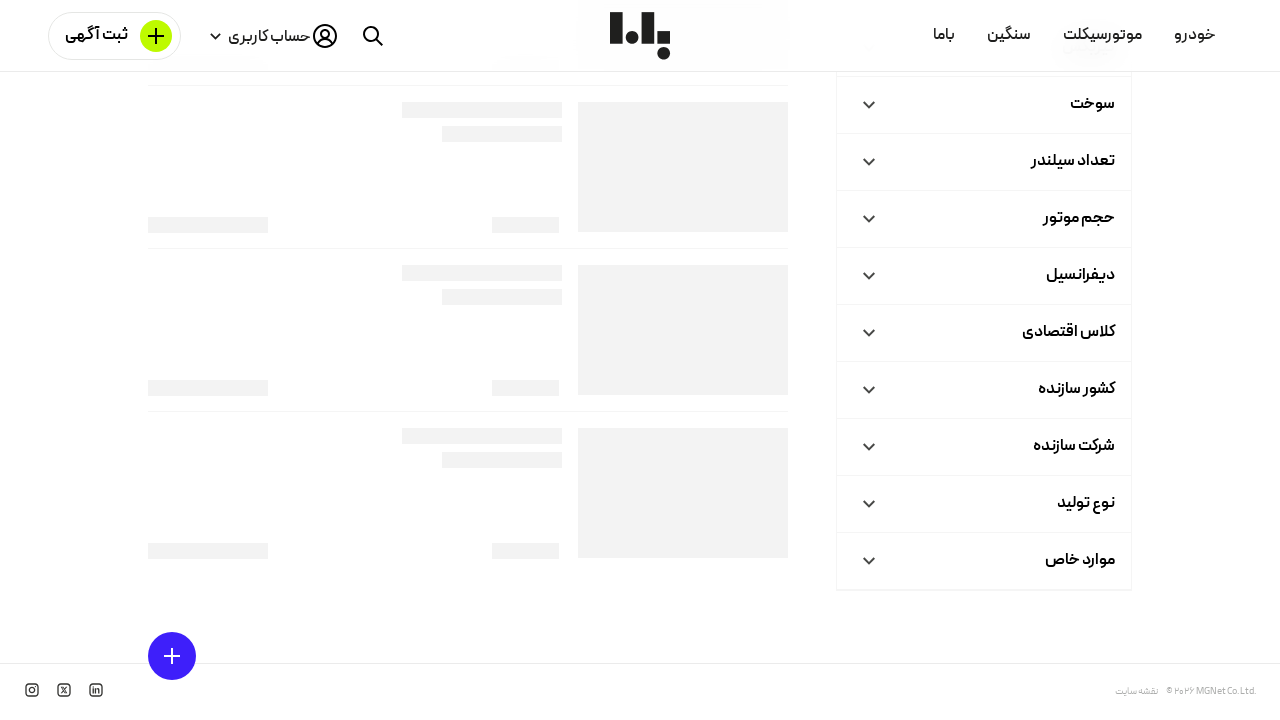

Scrolled to bottom of page (iteration 8/10)
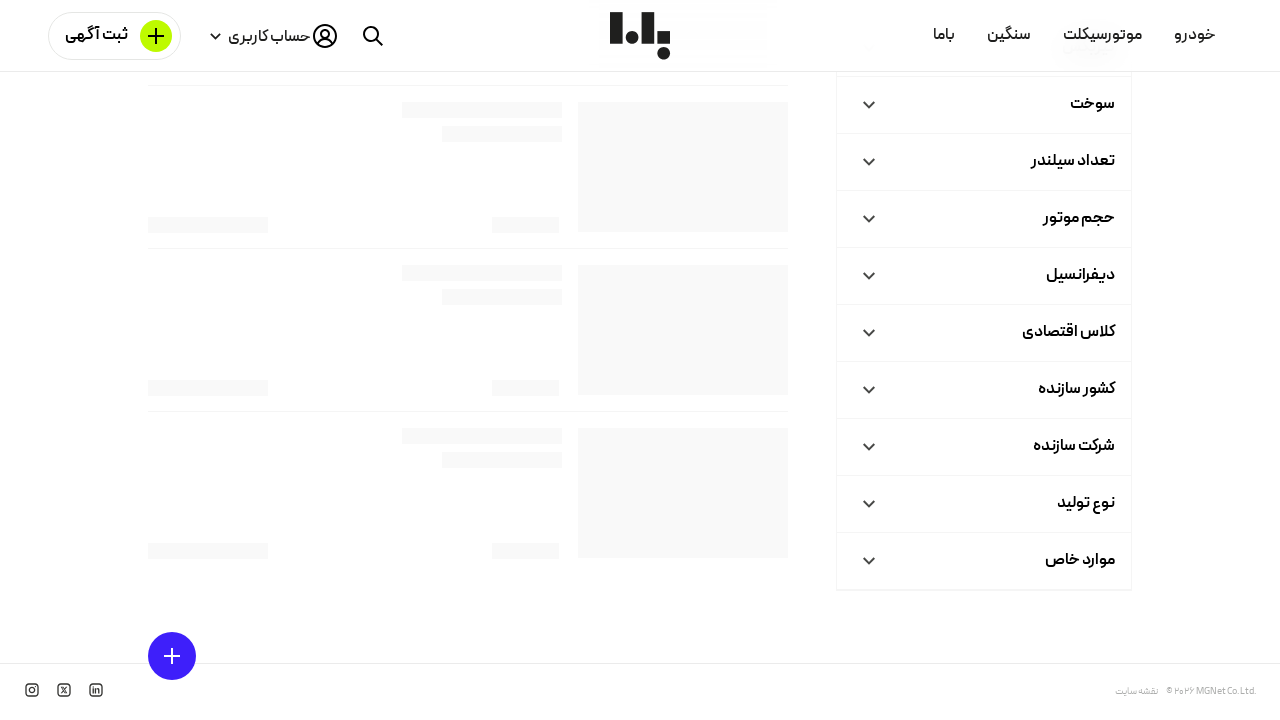

Waited for new content to load after scroll (iteration 8/10)
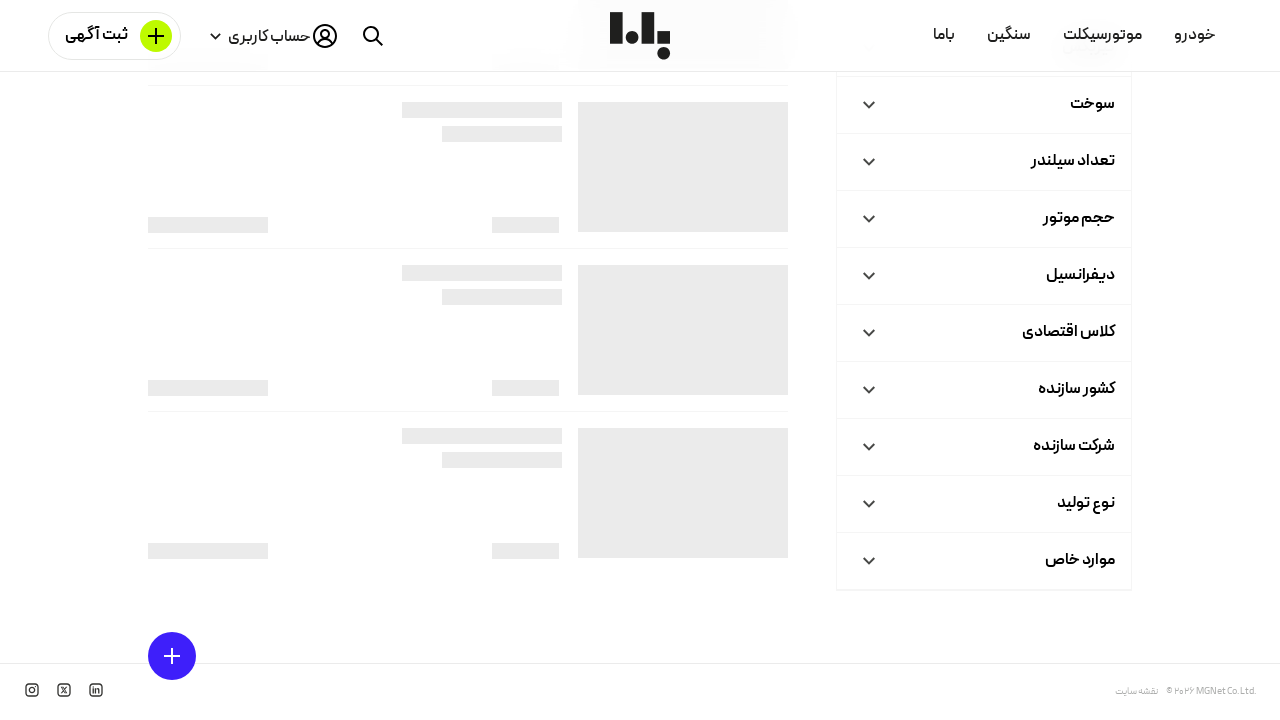

Scrolled to bottom of page (iteration 9/10)
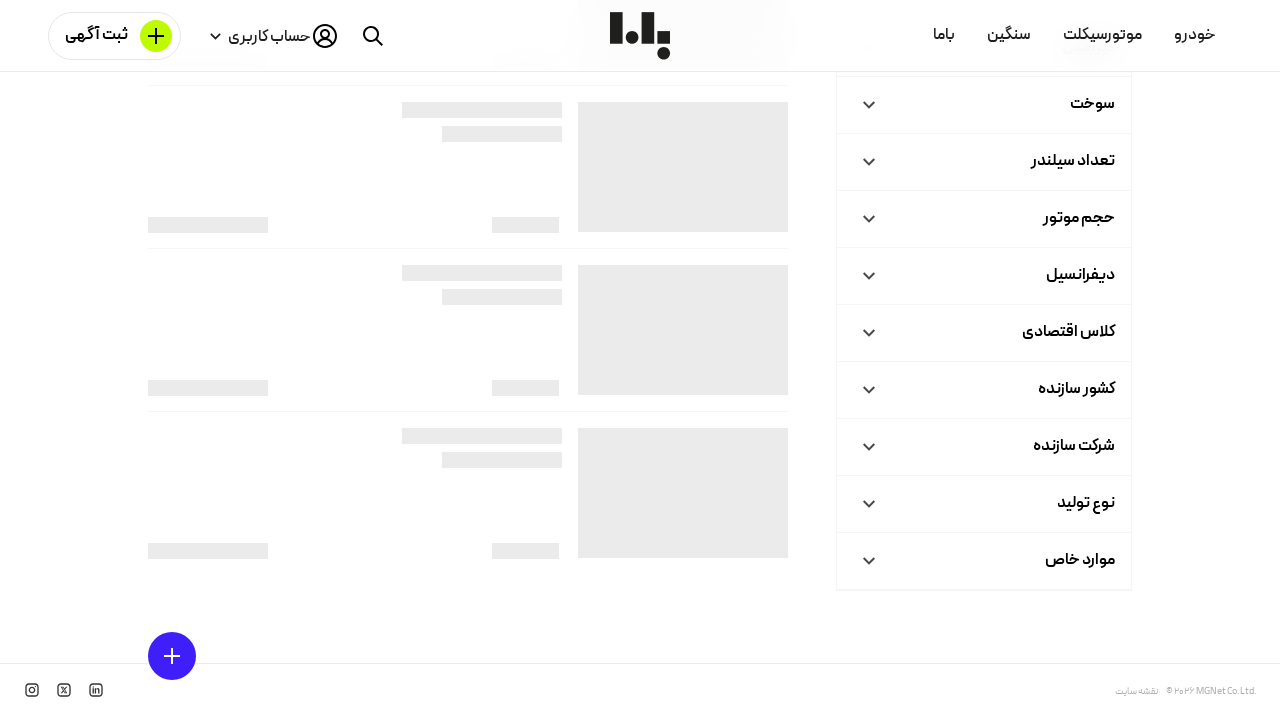

Waited for new content to load after scroll (iteration 9/10)
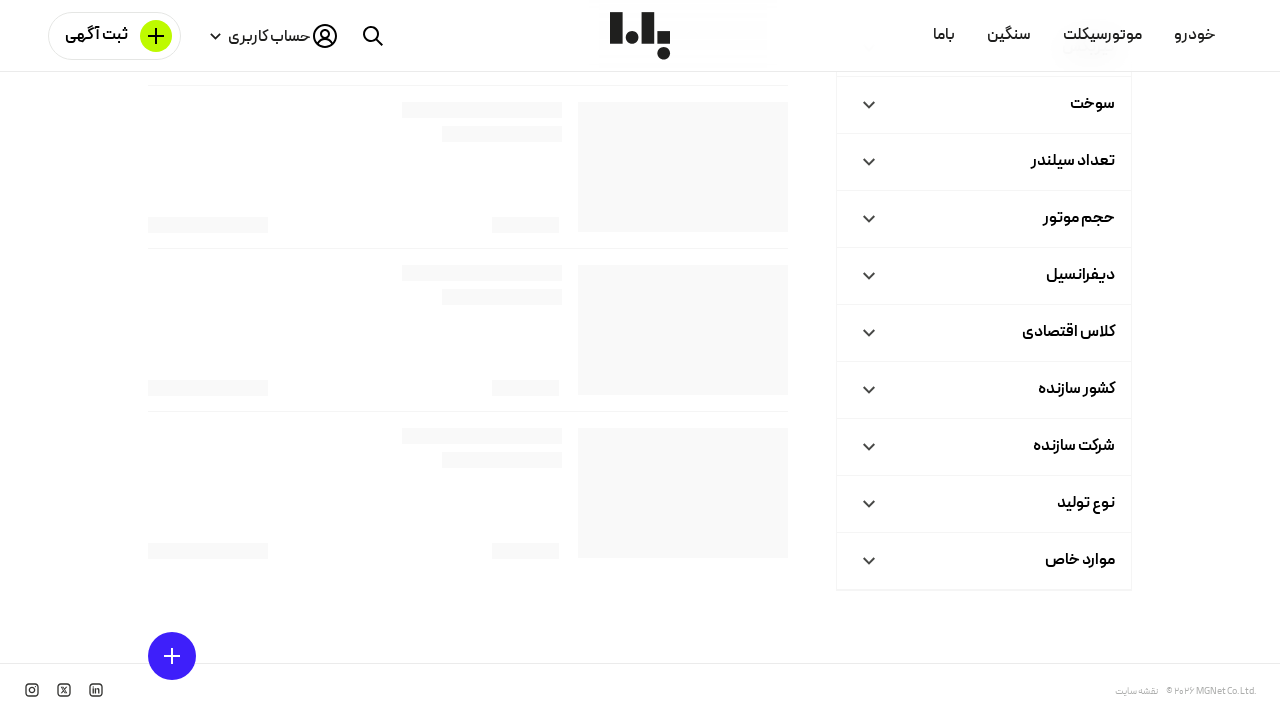

Scrolled to bottom of page (iteration 10/10)
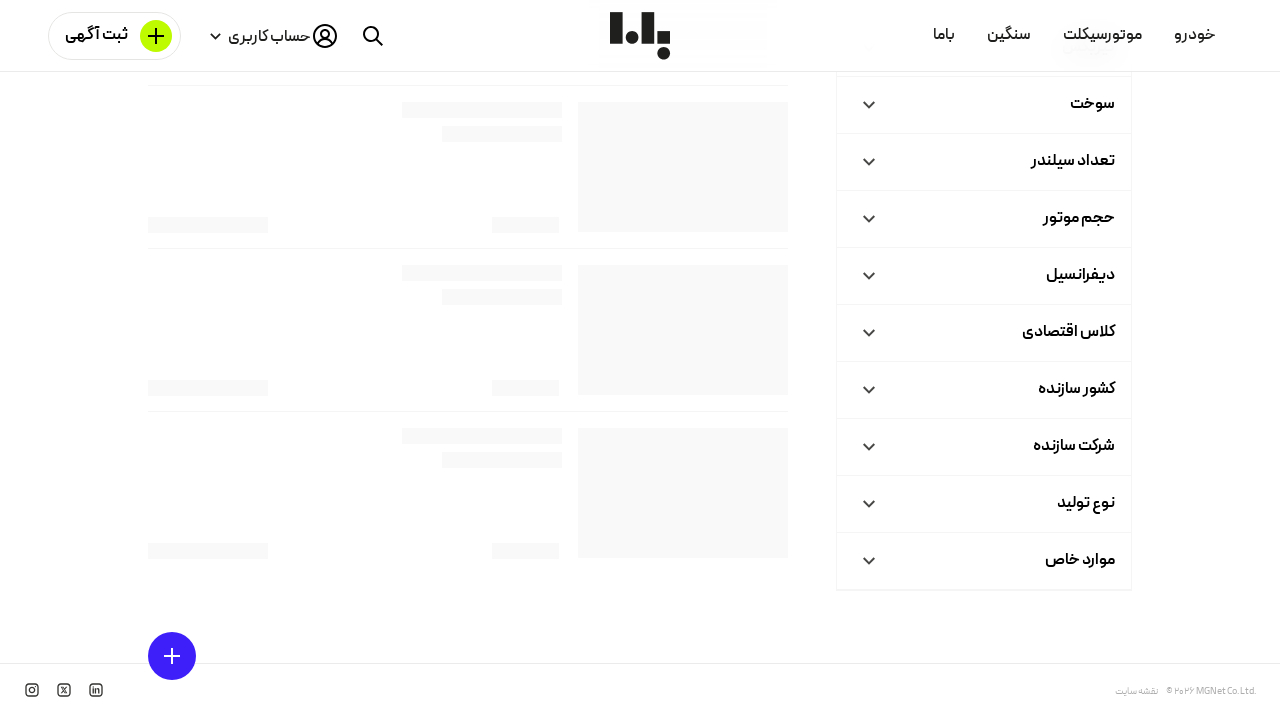

Waited for new content to load after scroll (iteration 10/10)
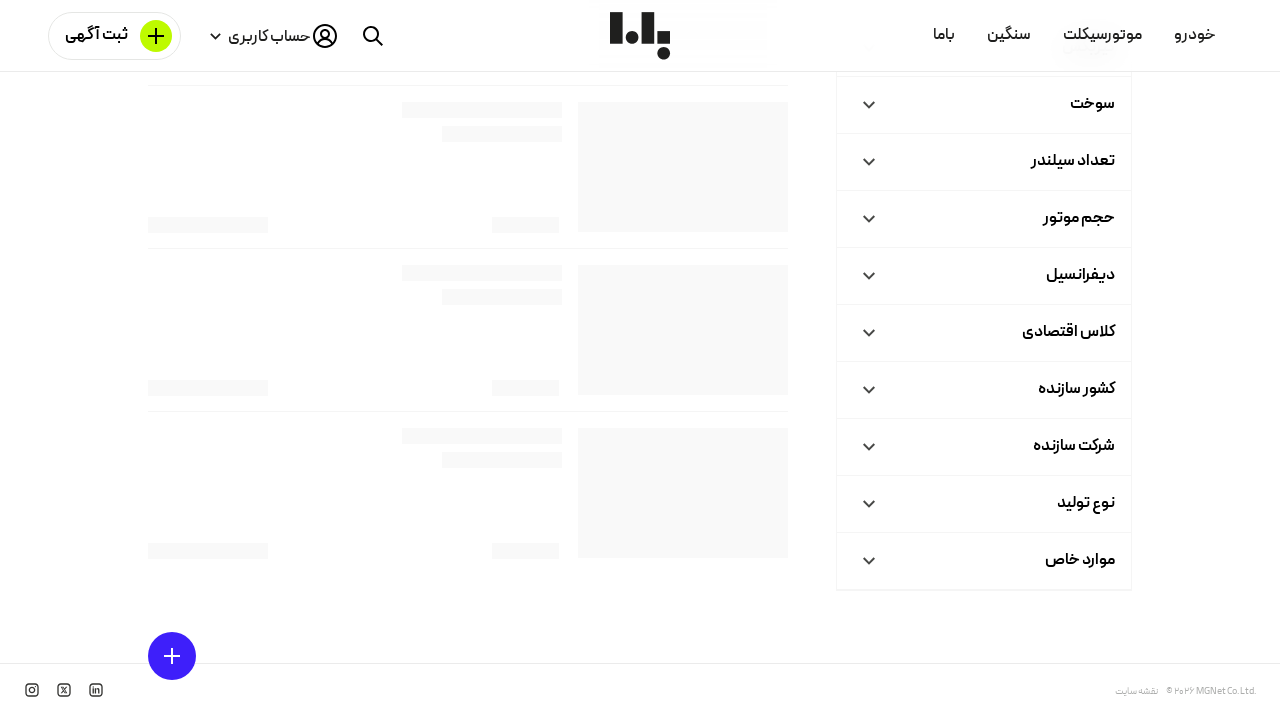

Verified car listing elements are still present after infinite scroll
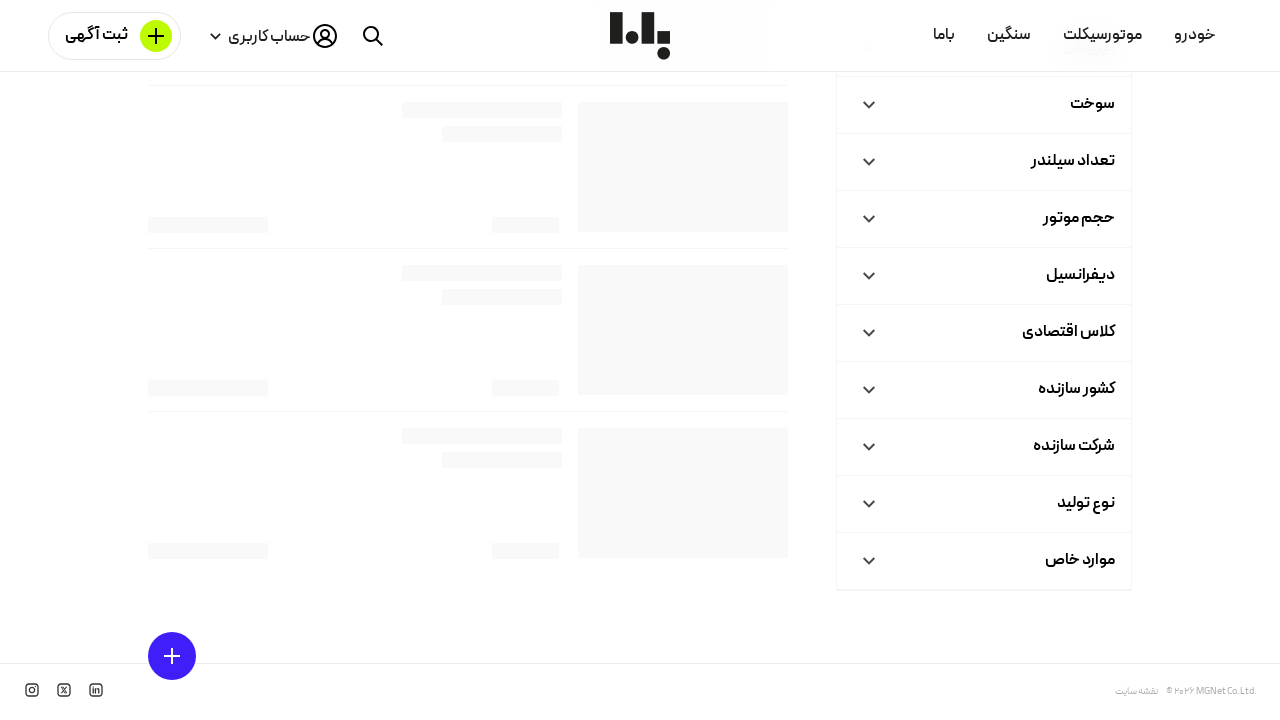

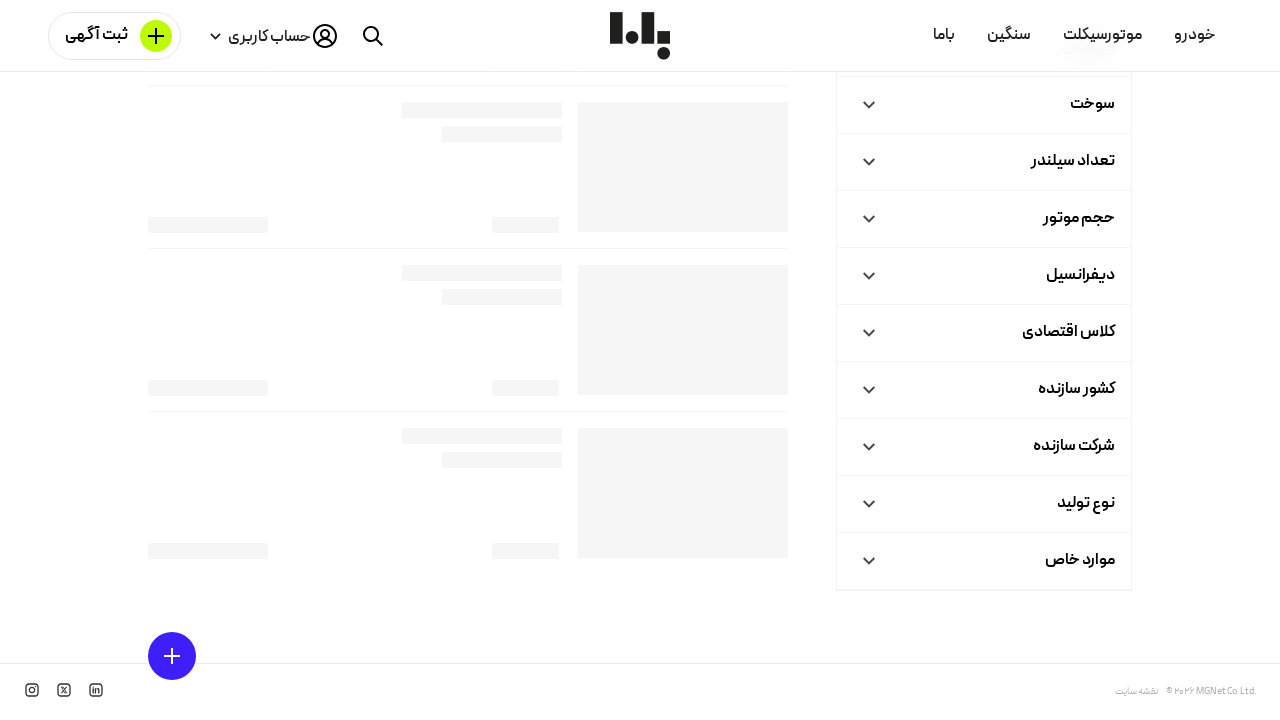